Tests submitting a feedback form by filling all fields and clicking the submit button, then verifying the submission confirmation appears

Starting URL: http://zero.webappsecurity.com/index.html

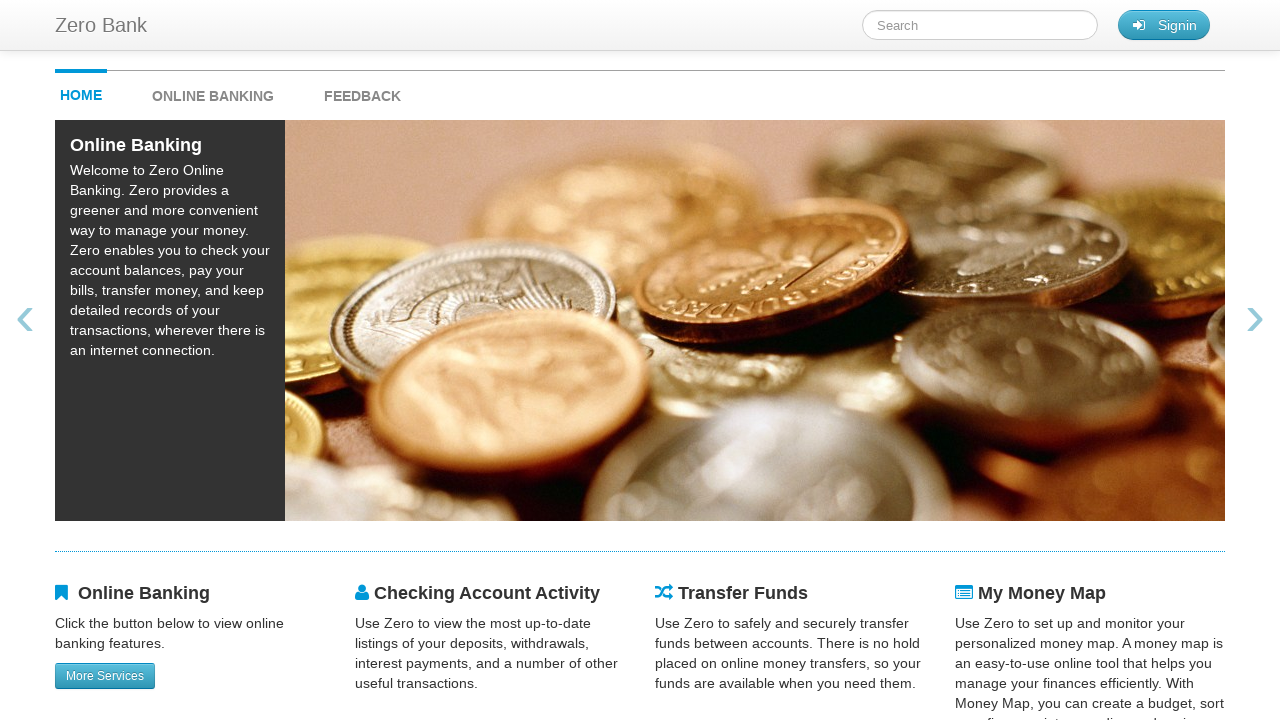

Clicked feedback link at (362, 91) on #feedback
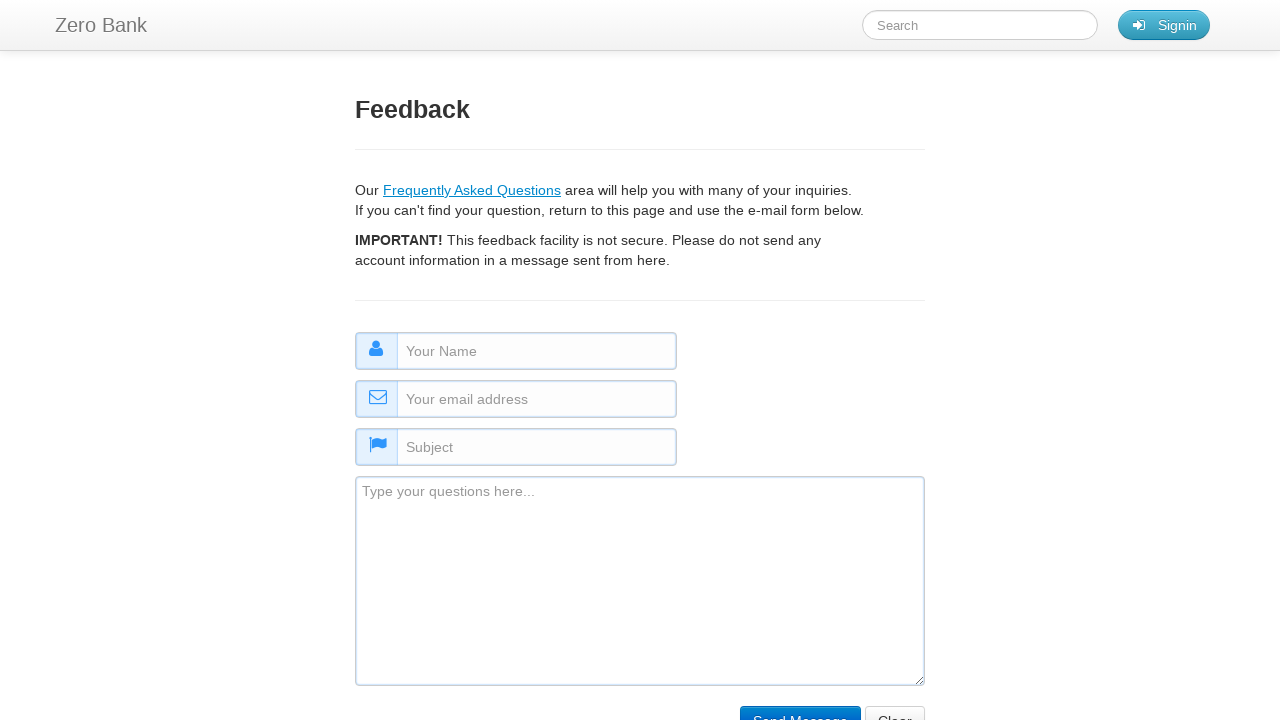

Filled name field with 'user name' on #name
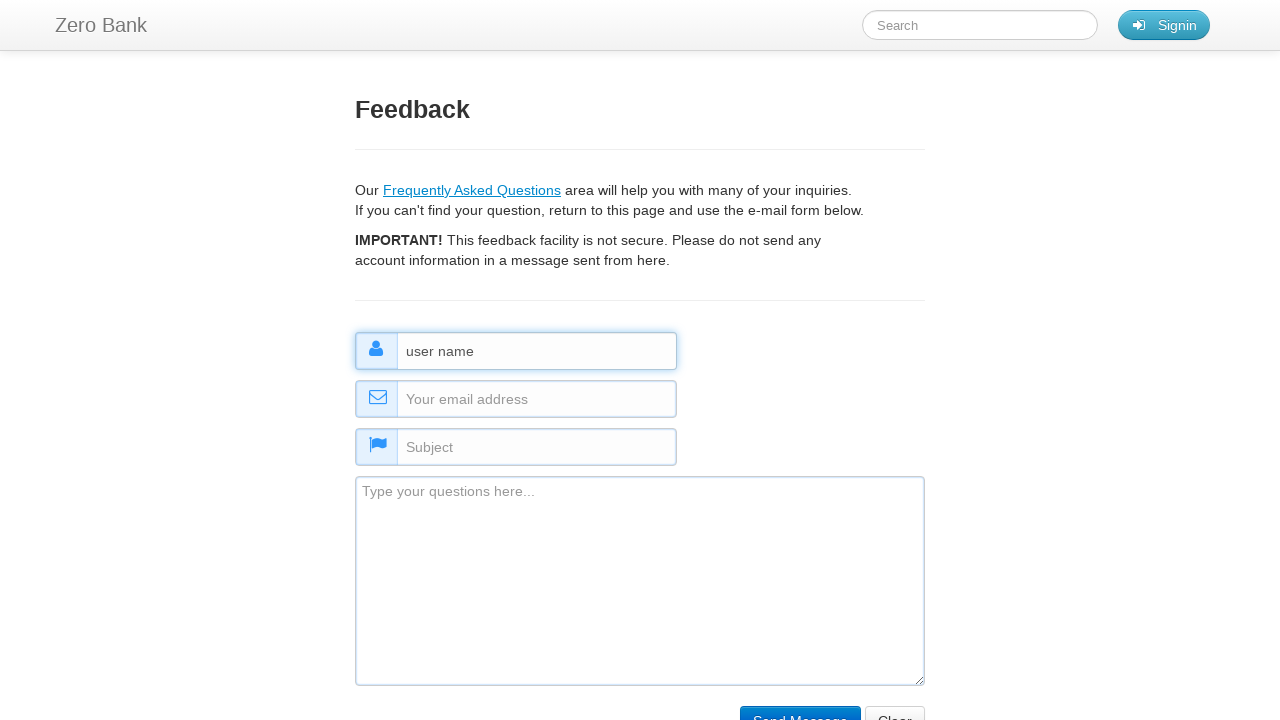

Filled email field with 'email@email.com' on #email
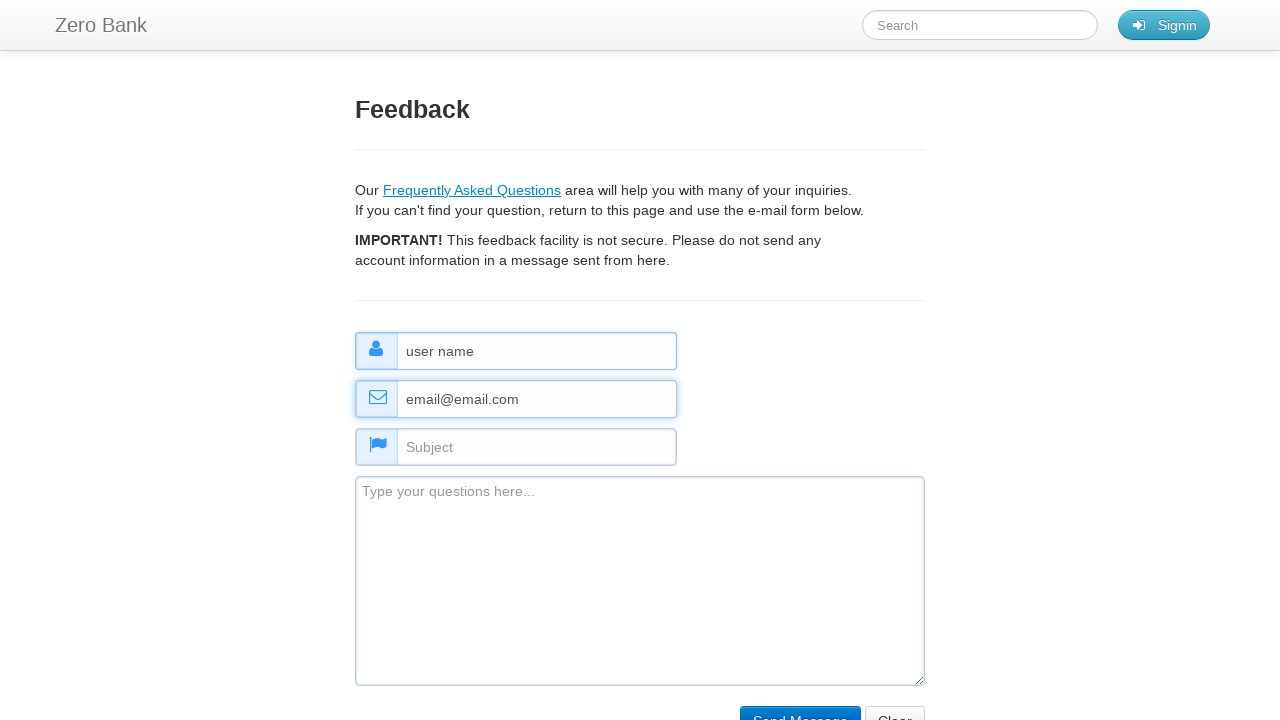

Filled subject field with 'subject text' on #subject
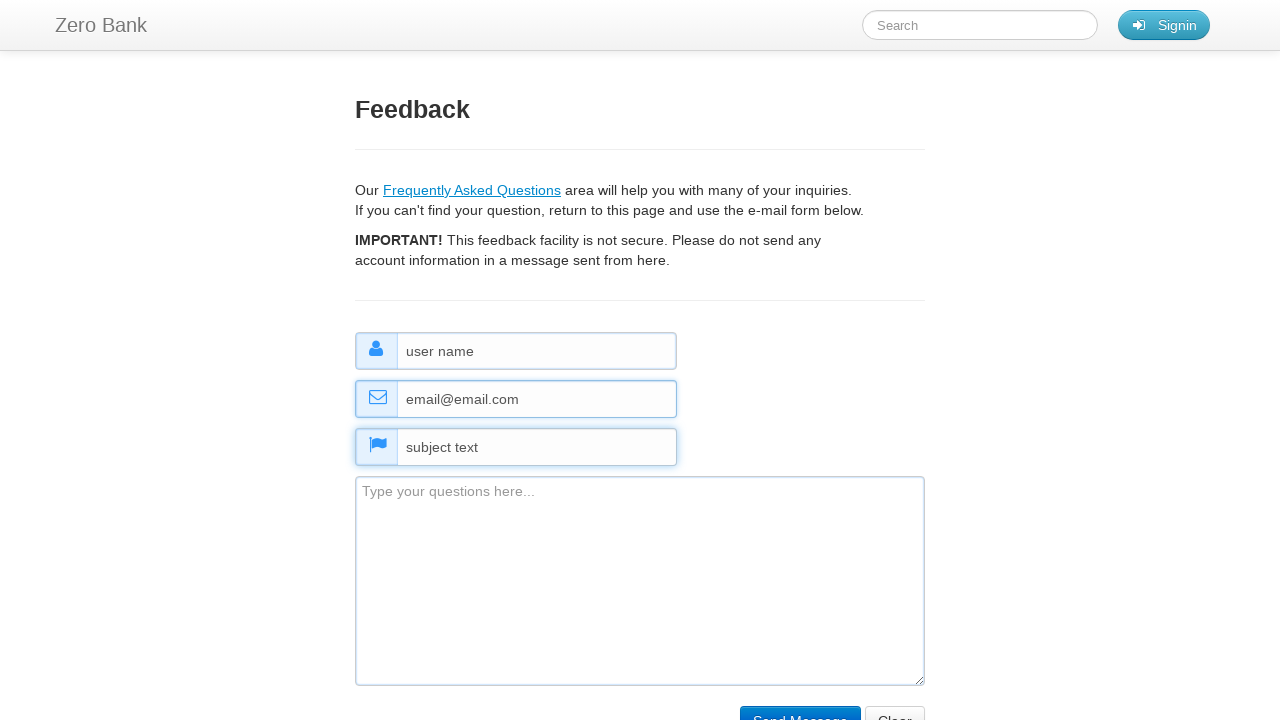

Filled comment field with 'this is the comment text' on #comment
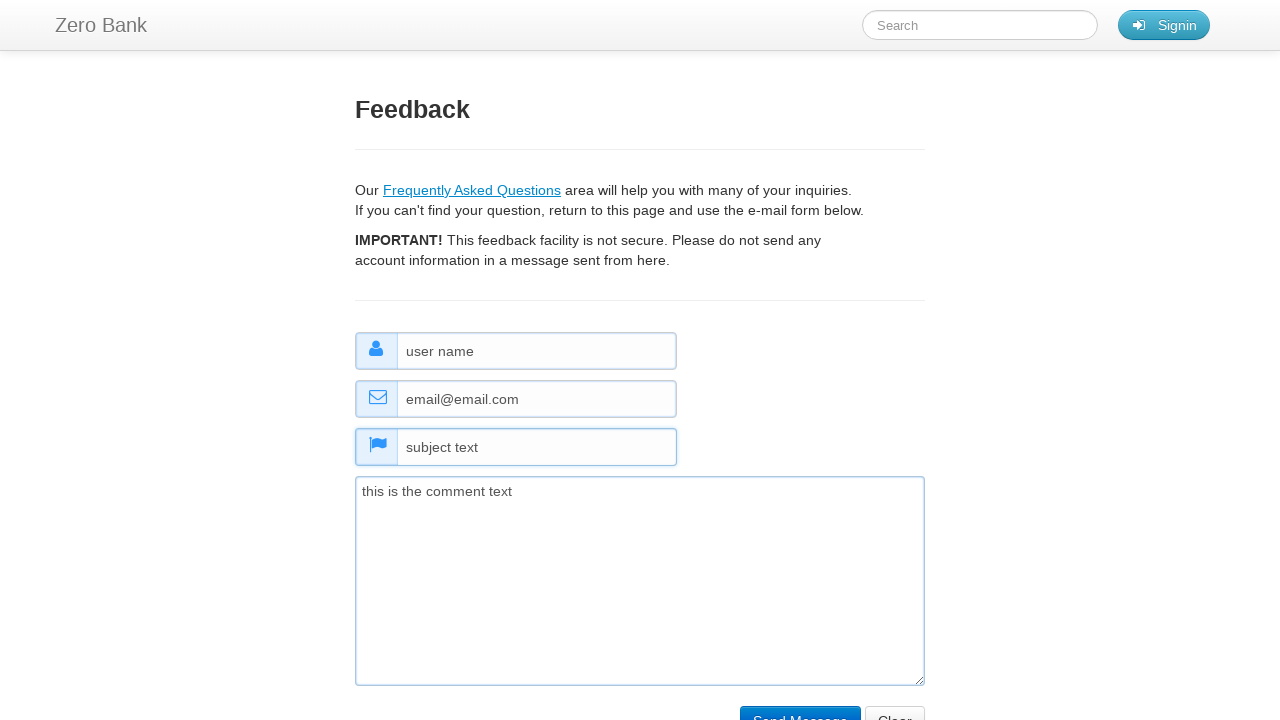

Clicked submit button to submit feedback form at (800, 705) on input[type='submit']
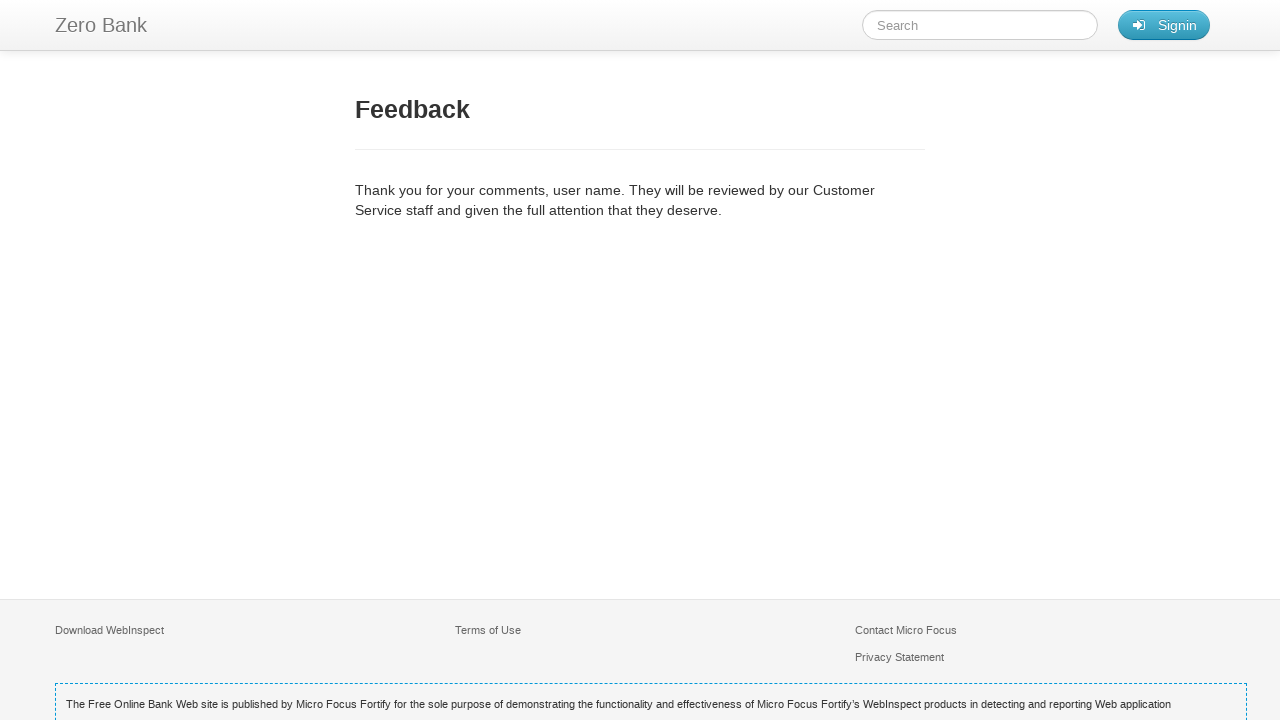

Feedback submission confirmation appeared
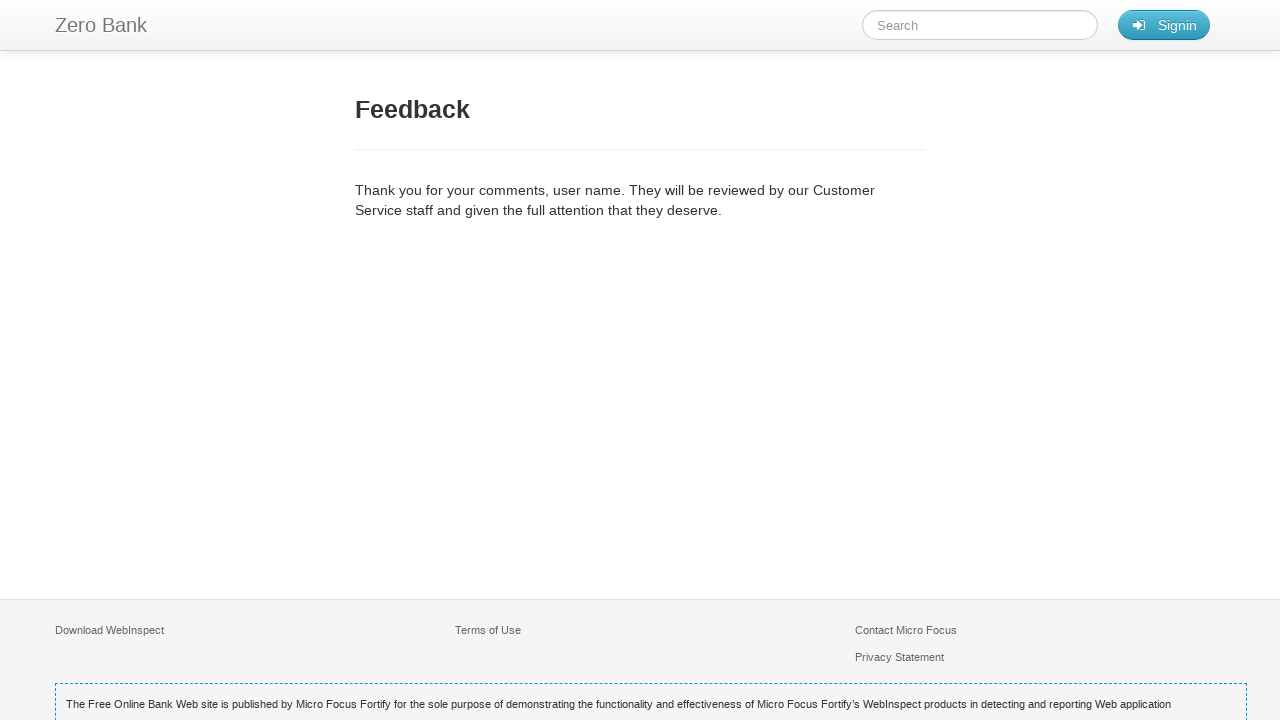

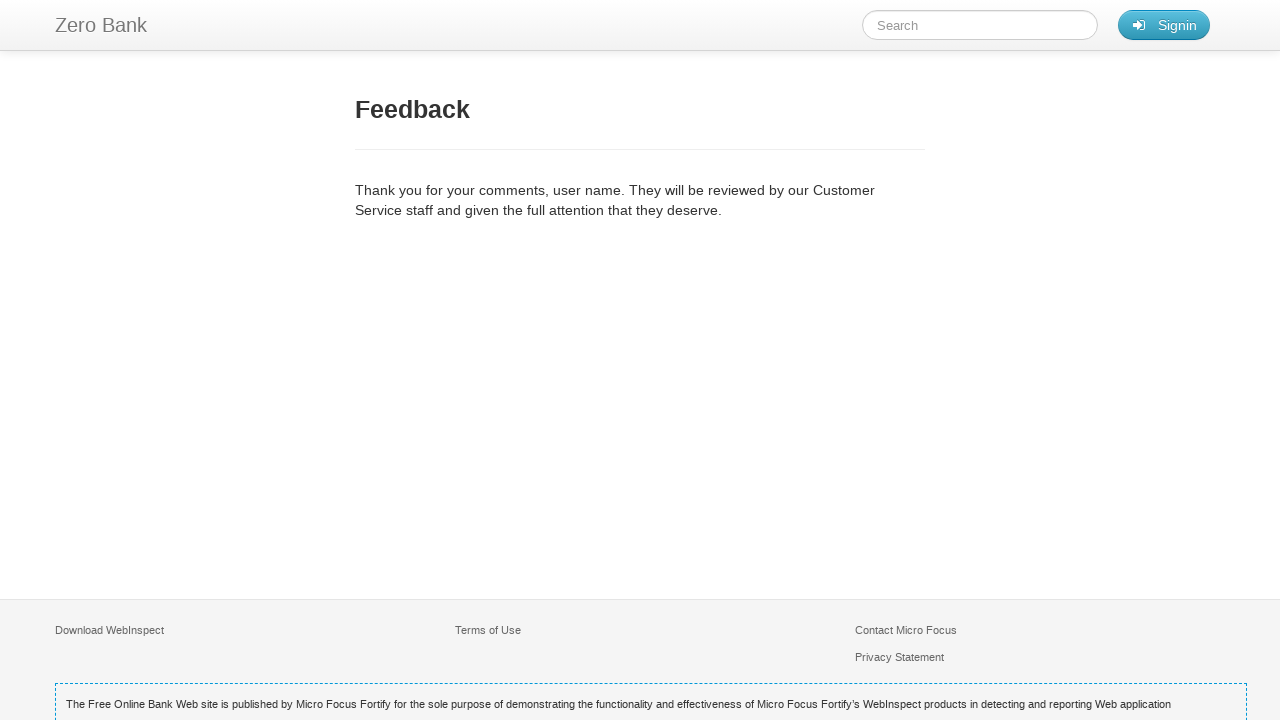